Tests the text box functionality on DemoQA by entering a username and submitting the form, then verifying the displayed name matches the input

Starting URL: https://demoqa.com/text-box

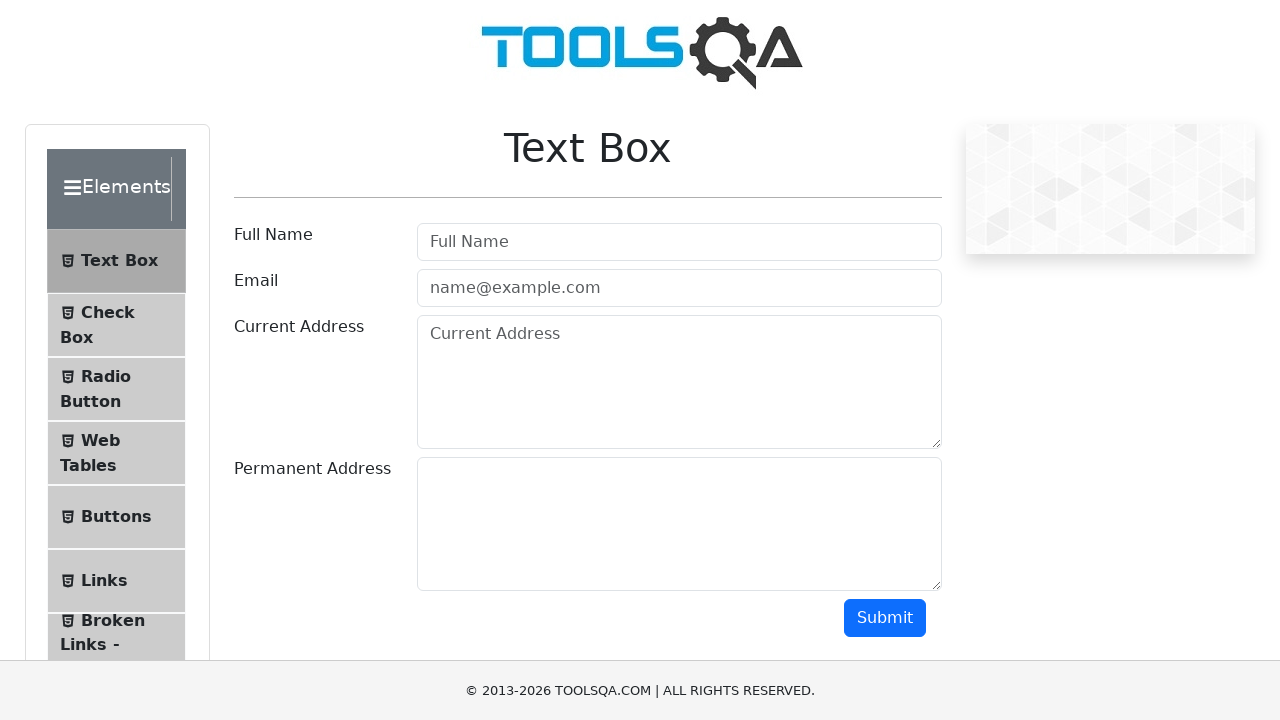

Filled userName field with 'Testing' on #userName
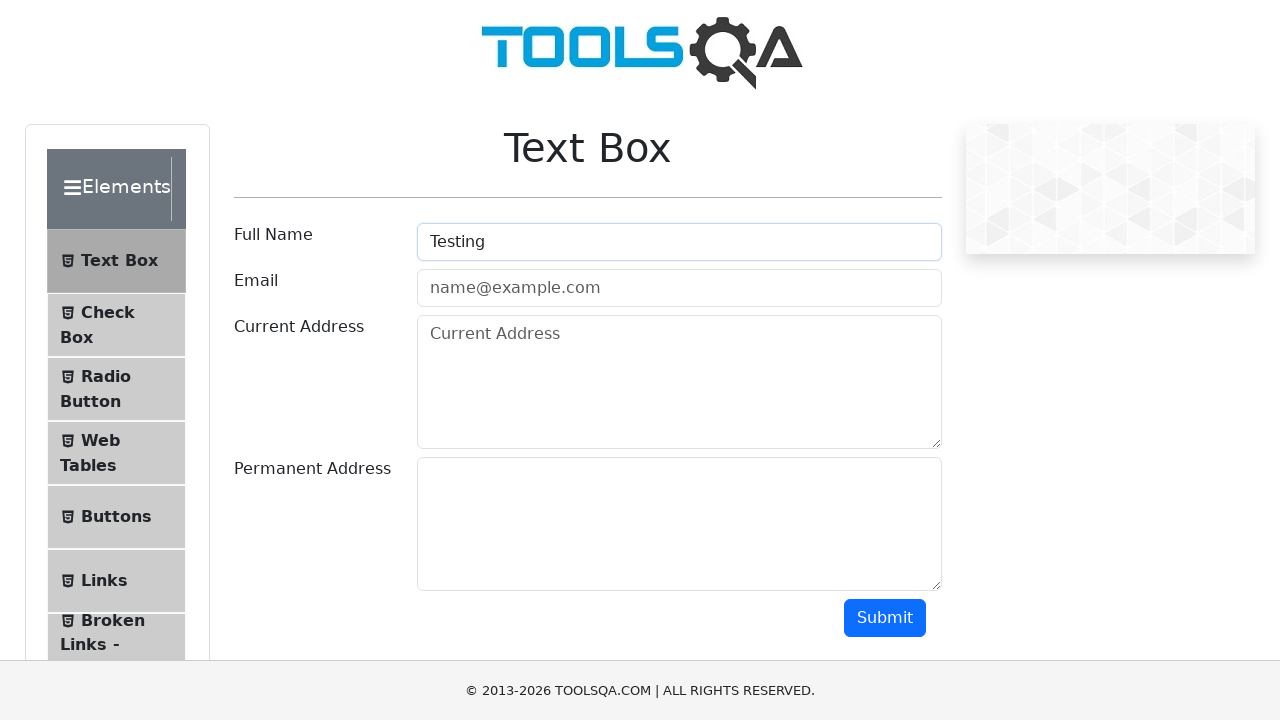

Clicked submit button to submit the form at (885, 618) on #submit
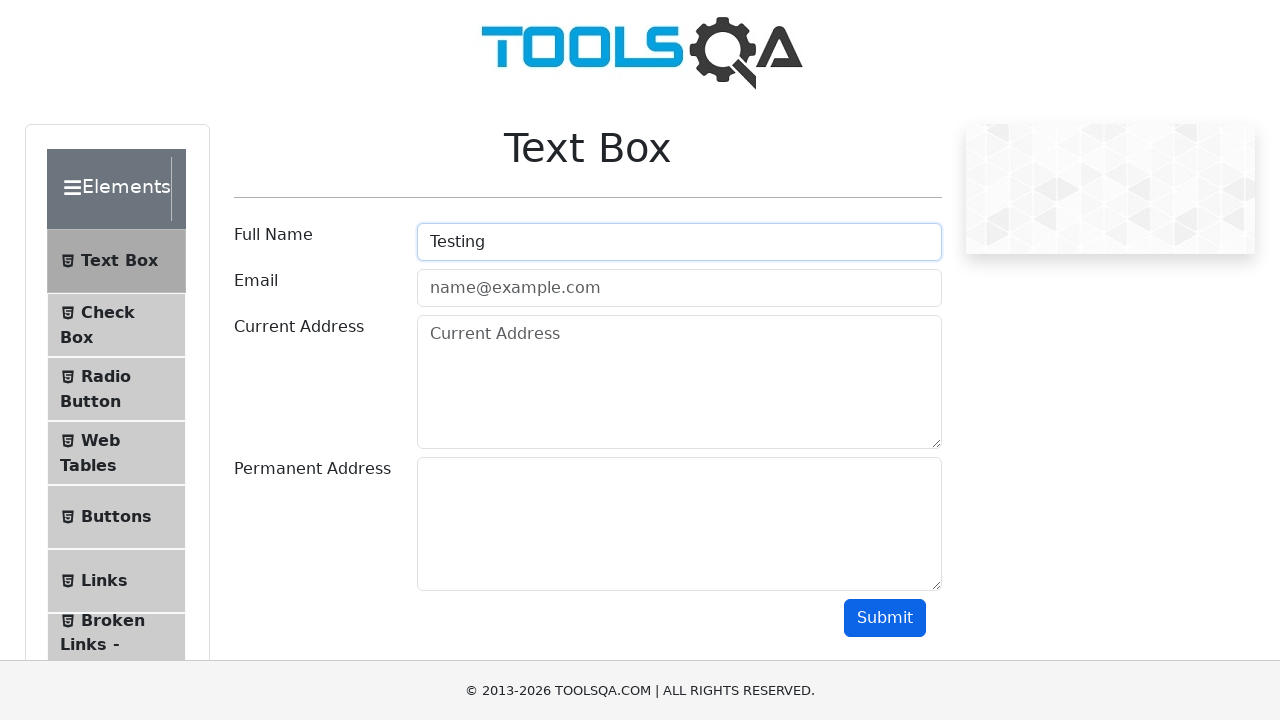

Result name field loaded and visible
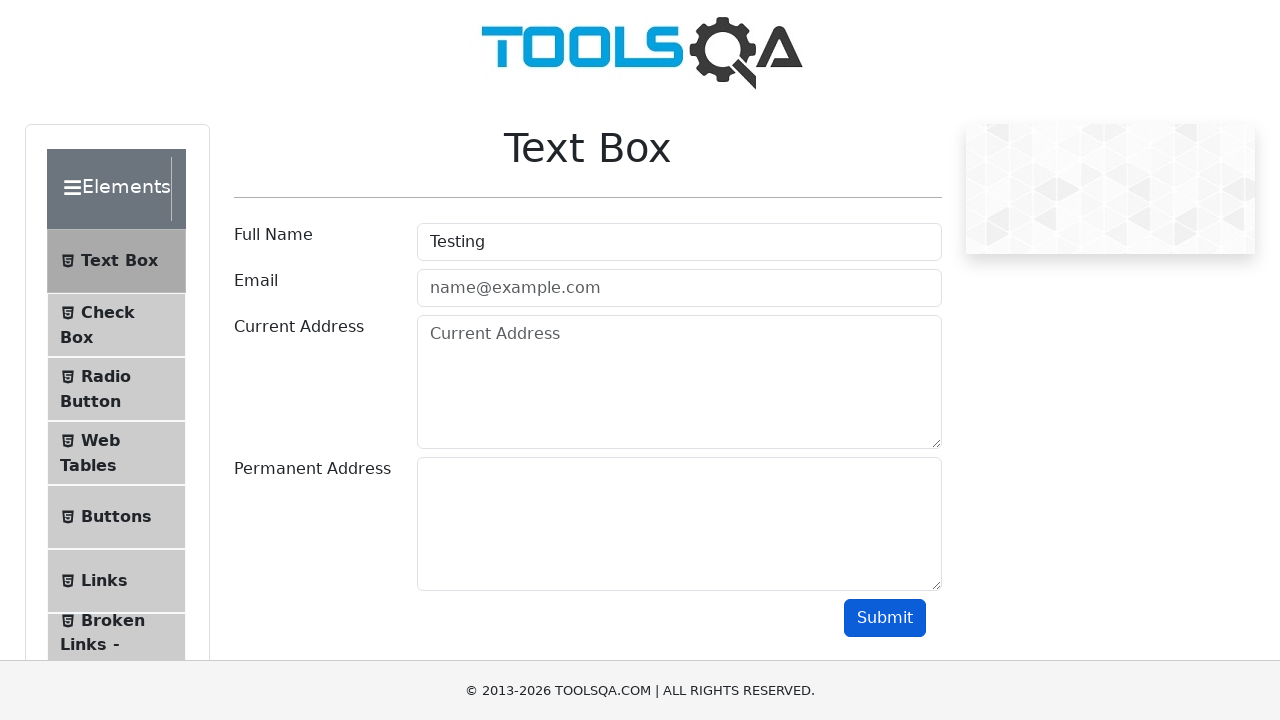

Retrieved result text: 'Name:Testing'
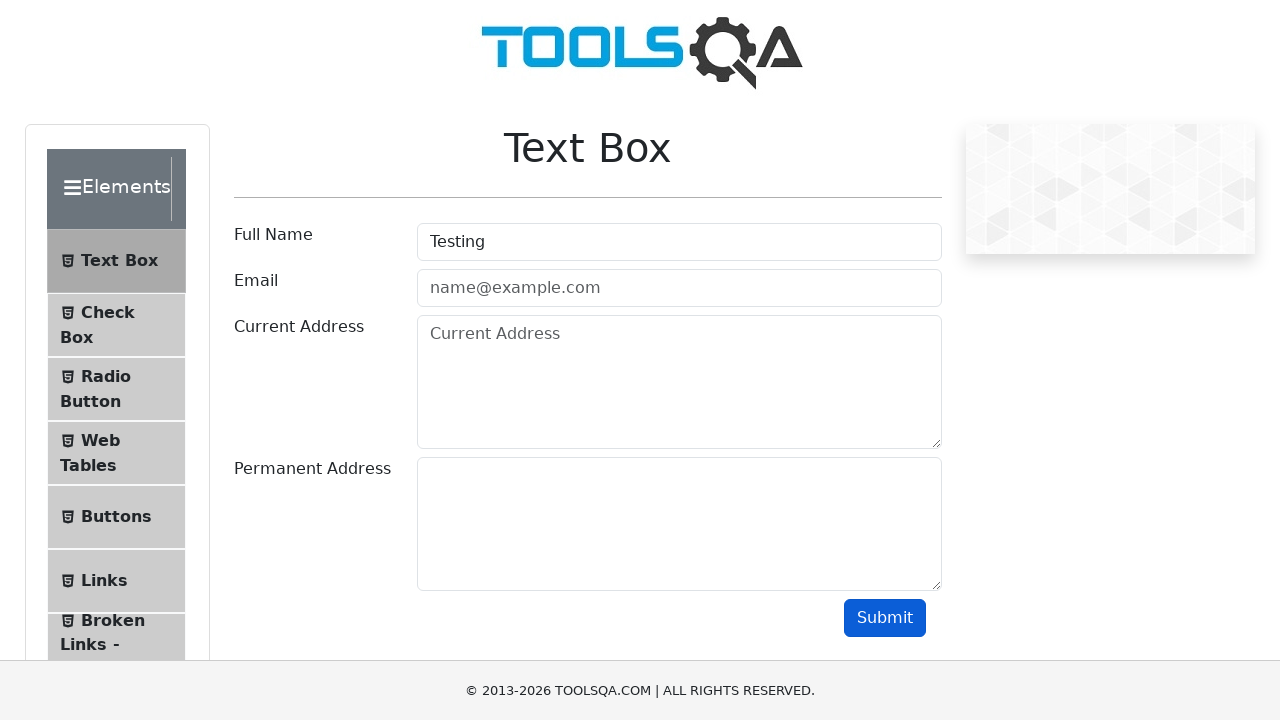

Verified that displayed name matches input 'Name:Testing'
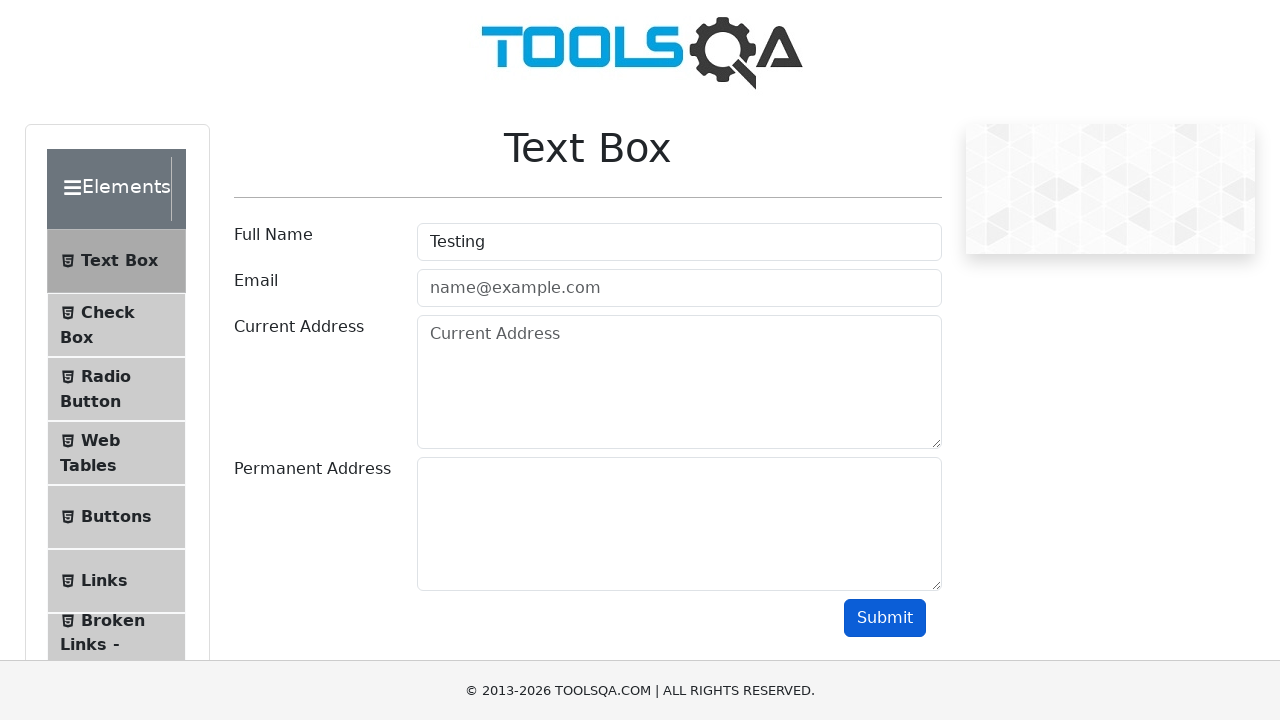

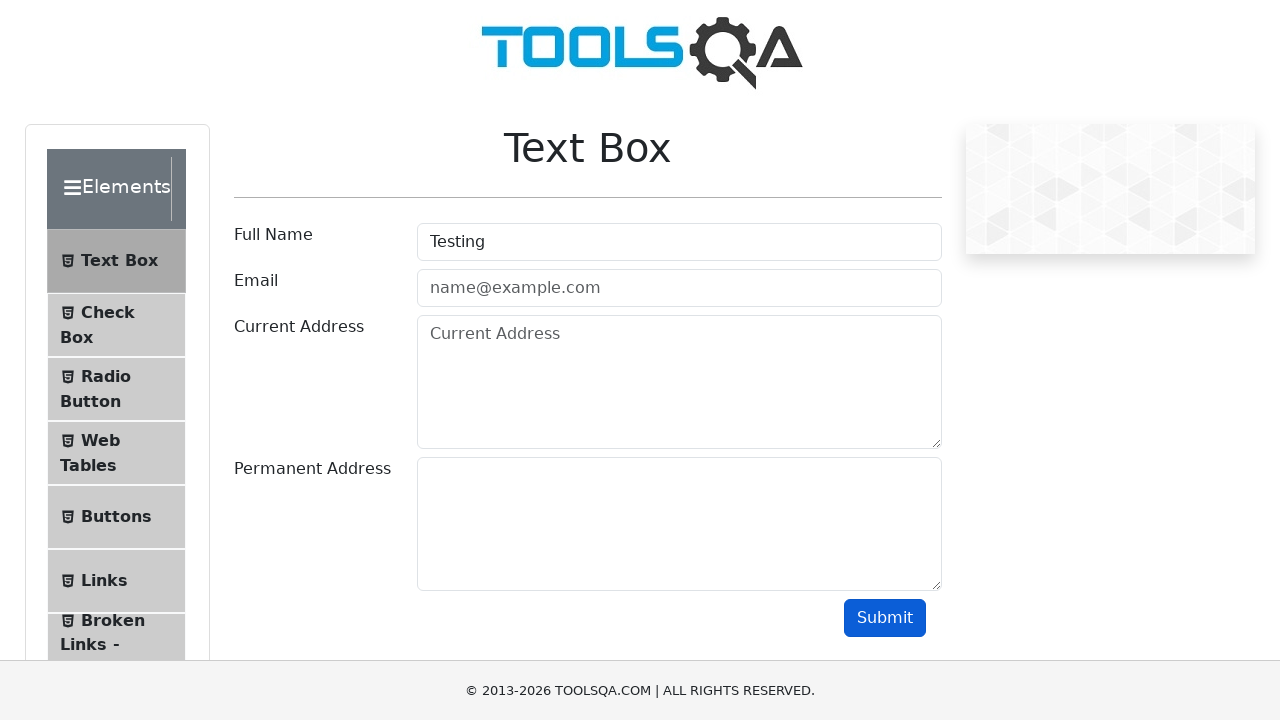